Navigates to the Midtrans demo page and verifies that the "Midtrans Pillow" product element is visible on the page.

Starting URL: https://demo.midtrans.com/

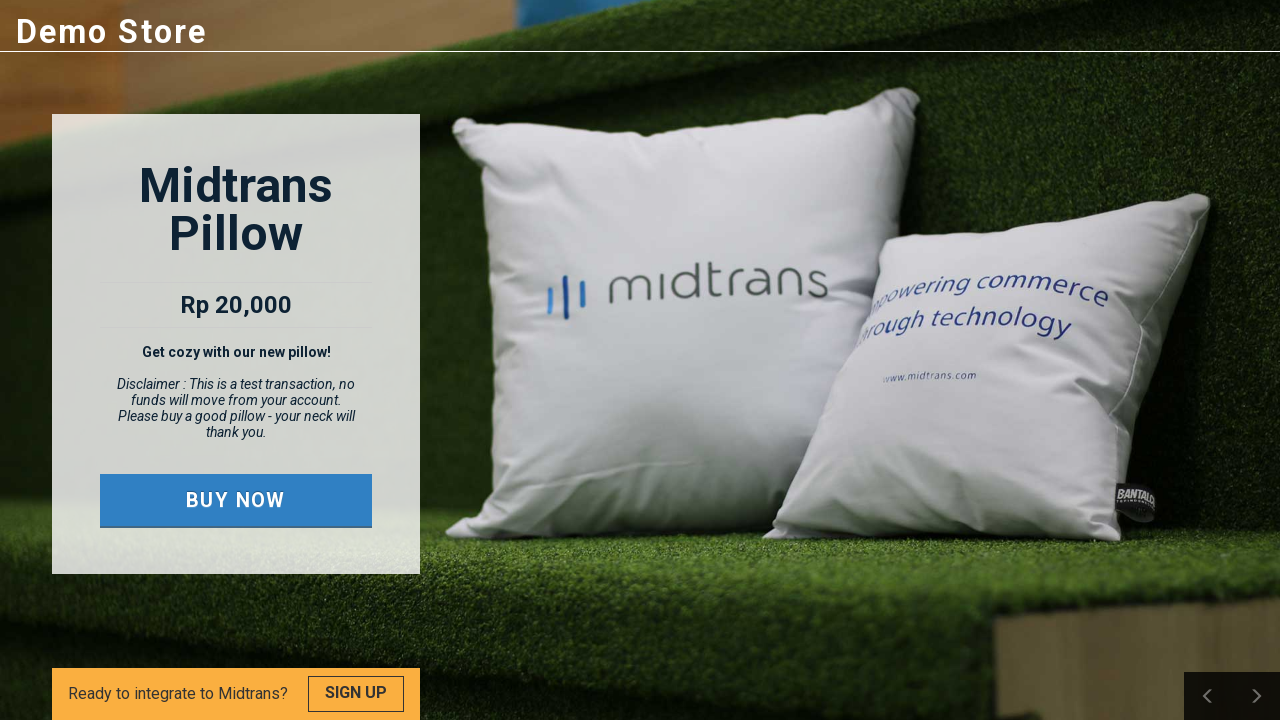

Set viewport size to 1920x1080
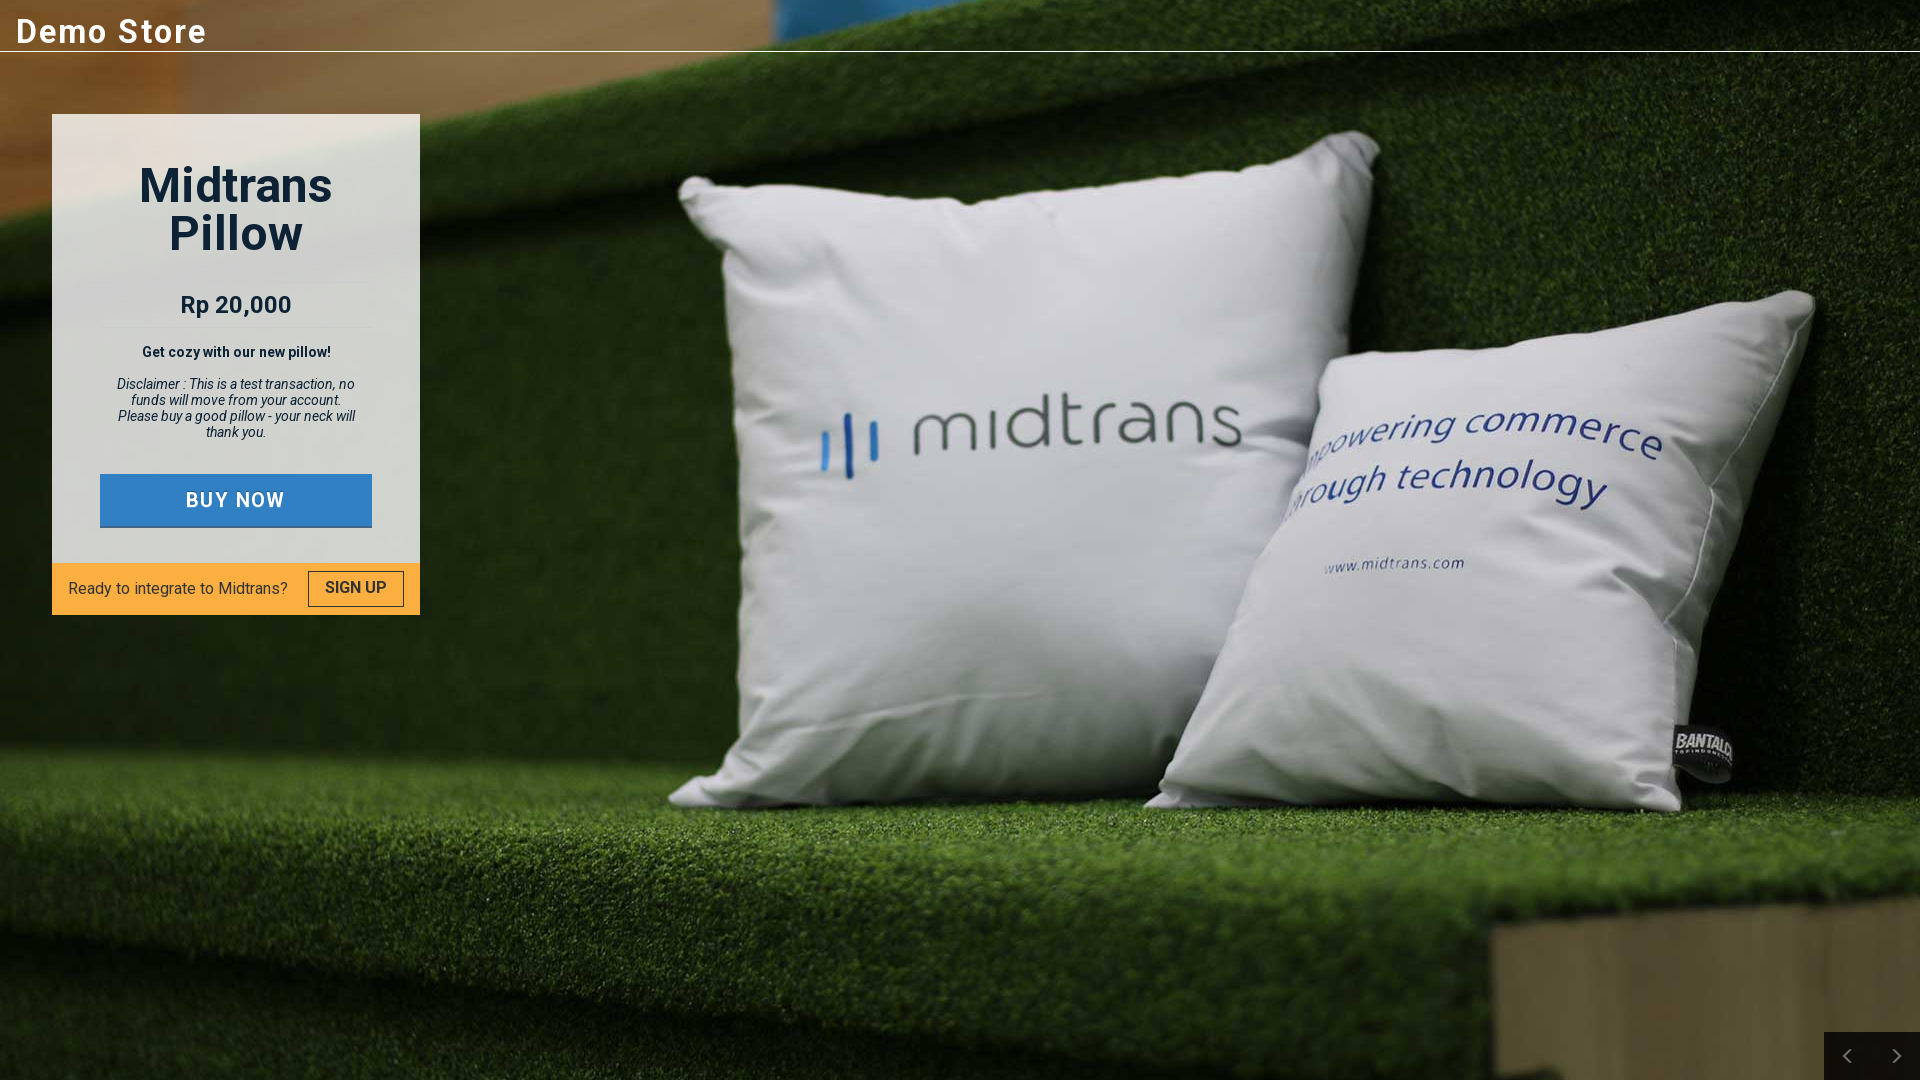

Waited for 'Midtrans Pillow' element to be present in DOM
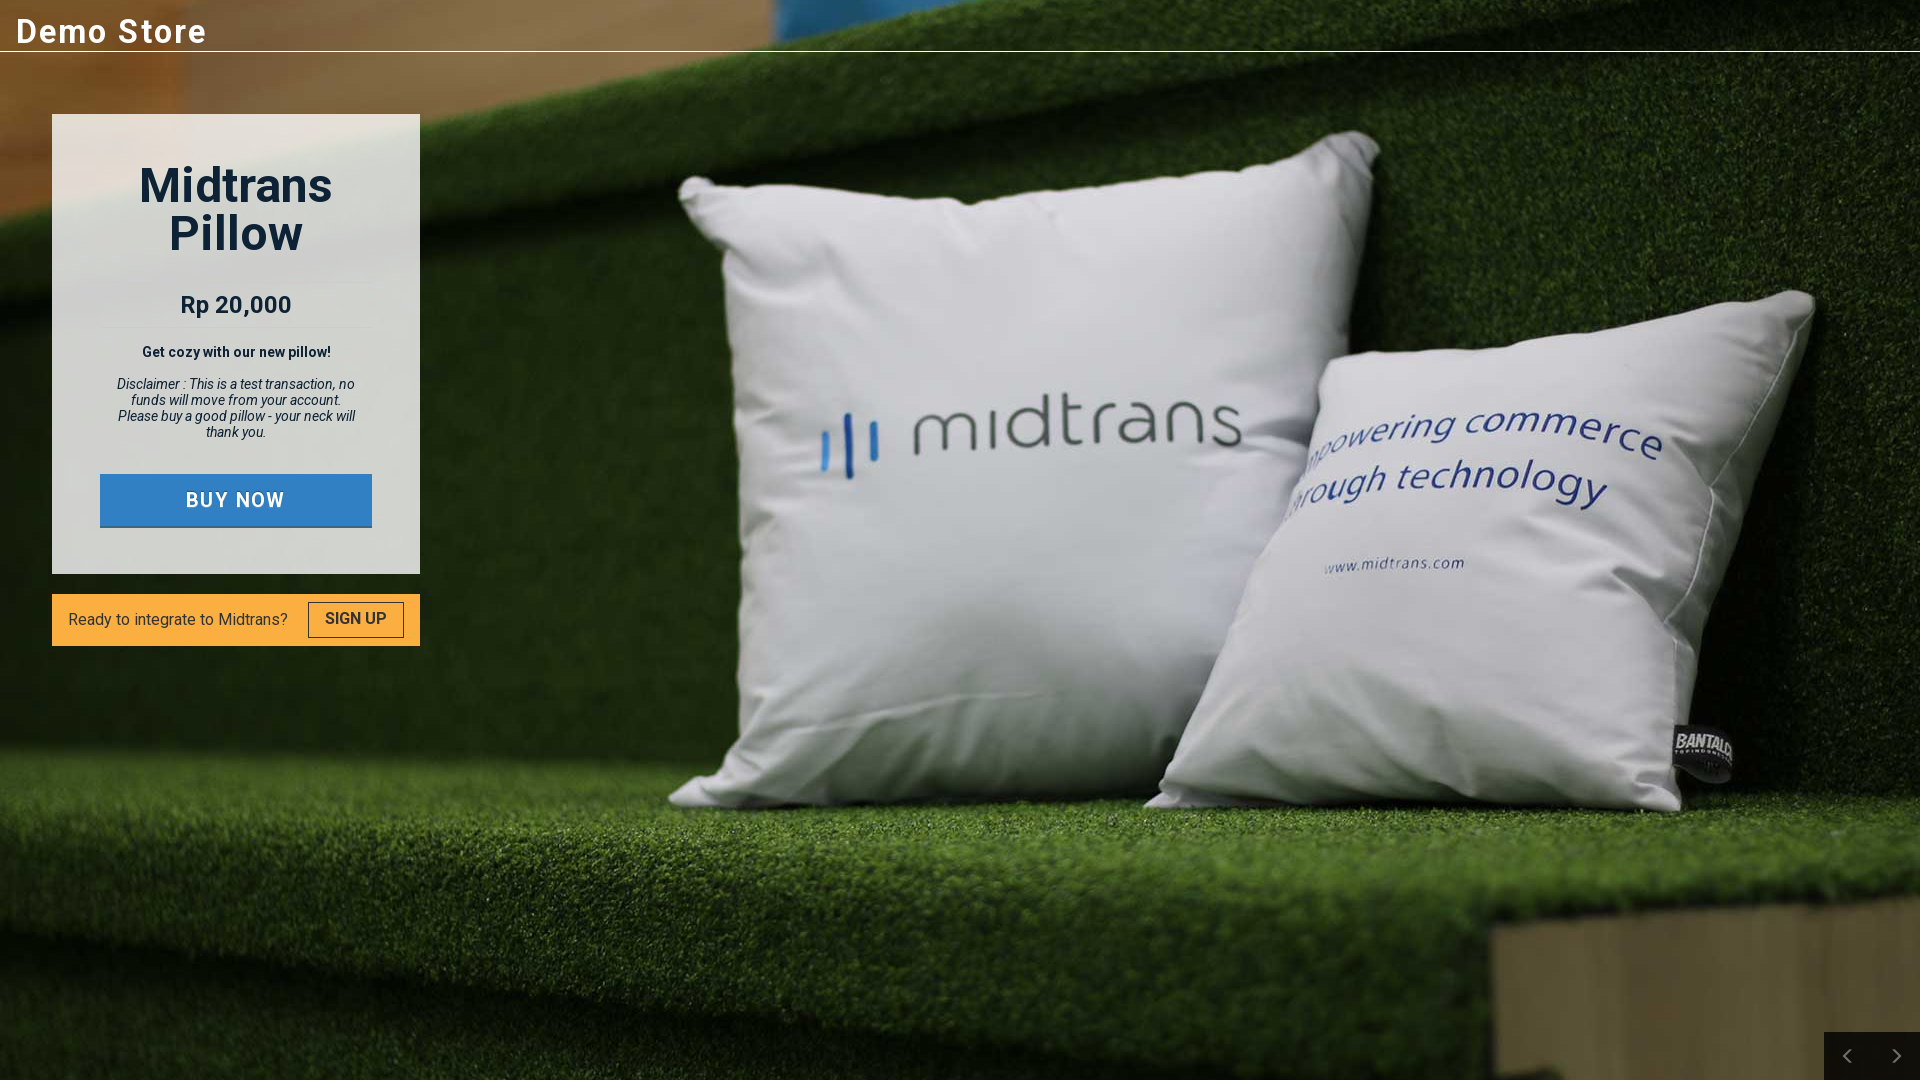

Verified that 'Midtrans Pillow' product element is visible on the page
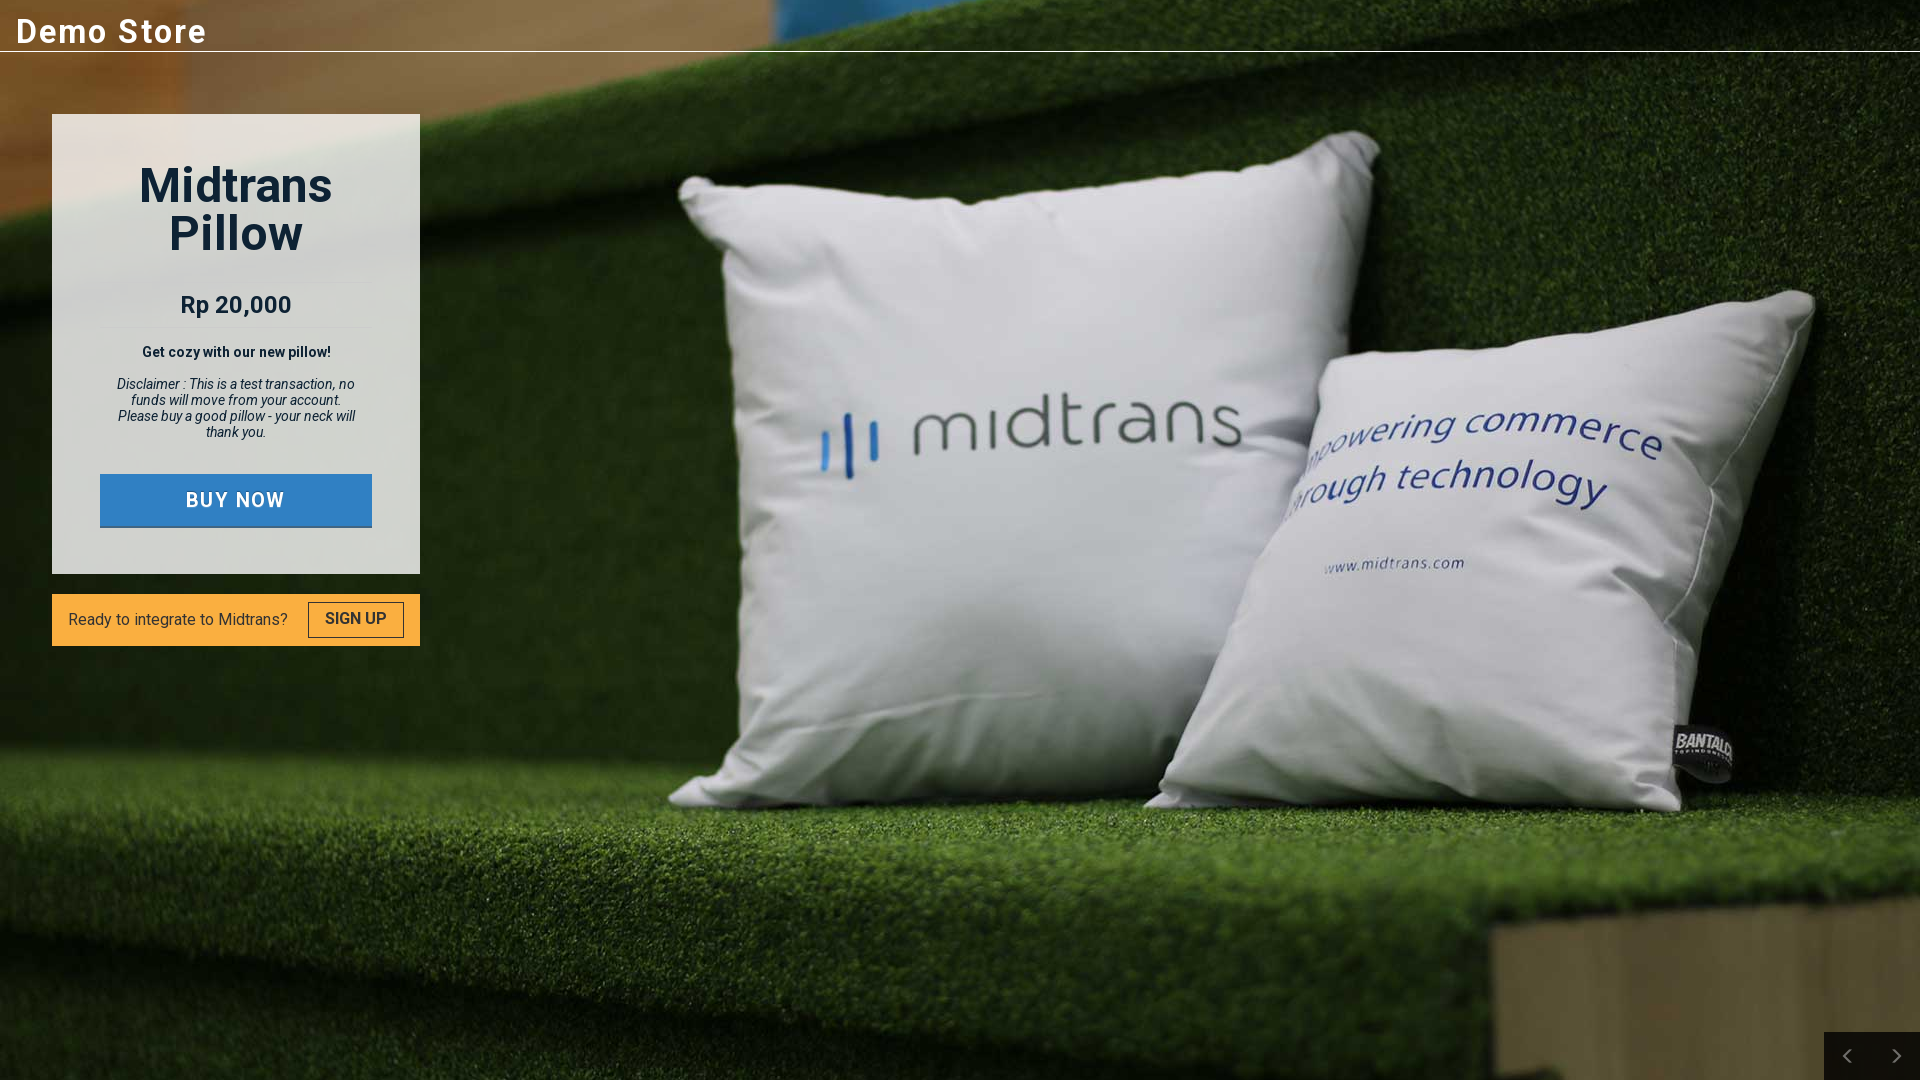

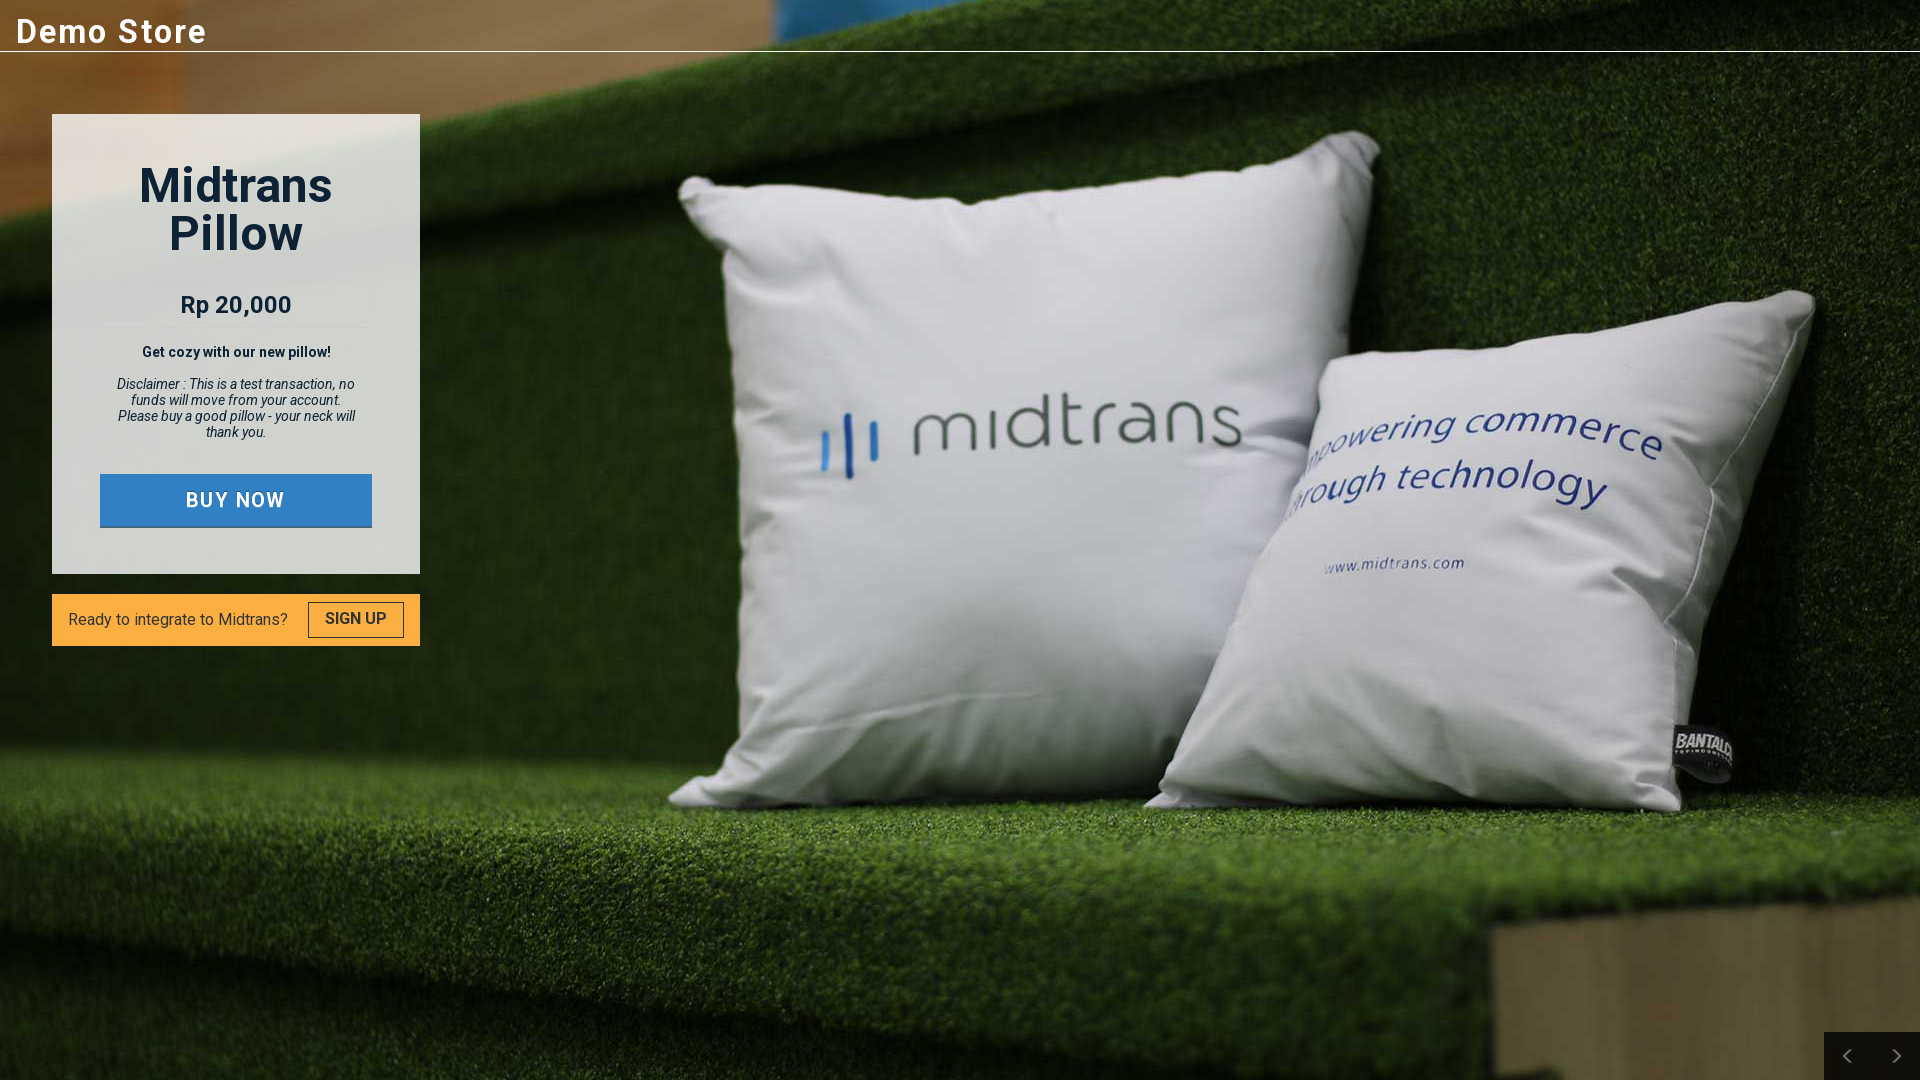